Tests JavaScript confirmation alert handling by clicking a button that triggers a confirmation popup and accepting it

Starting URL: http://www.tizag.com/javascriptT/javascriptalert.php

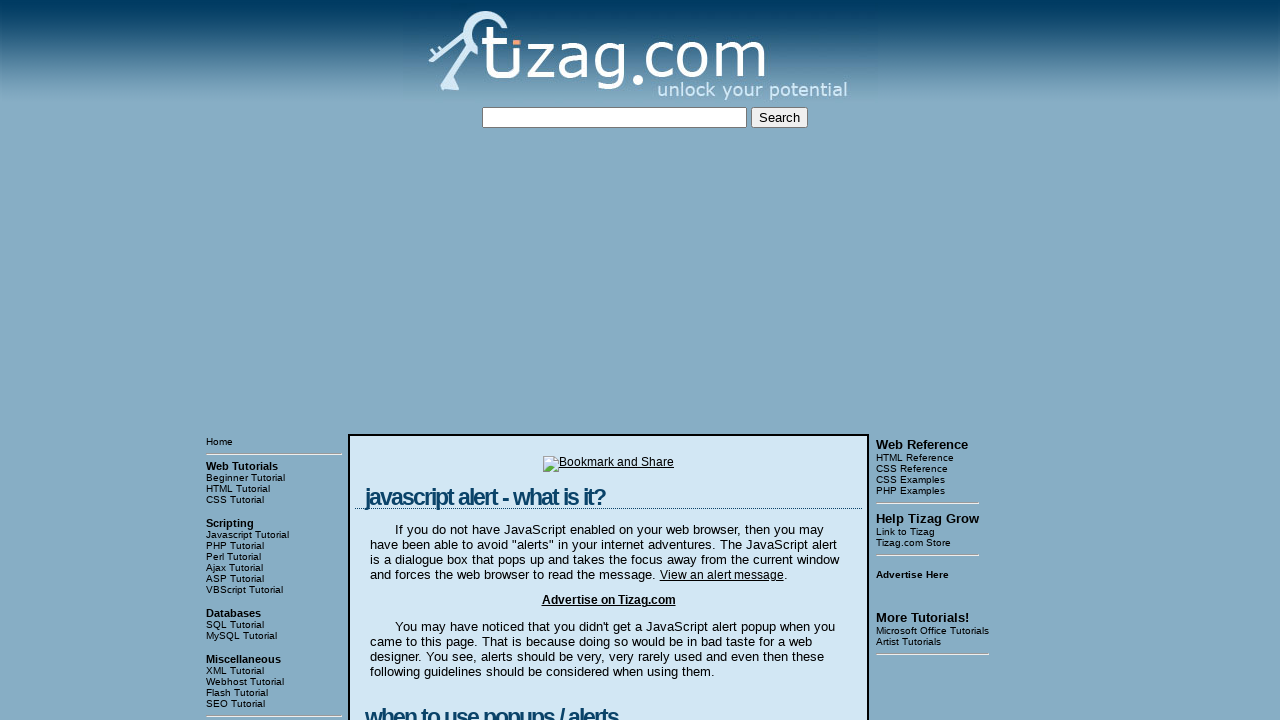

Clicked the Confirmation Alert button to trigger JavaScript popup at (428, 361) on input[value='Confirmation Alert']
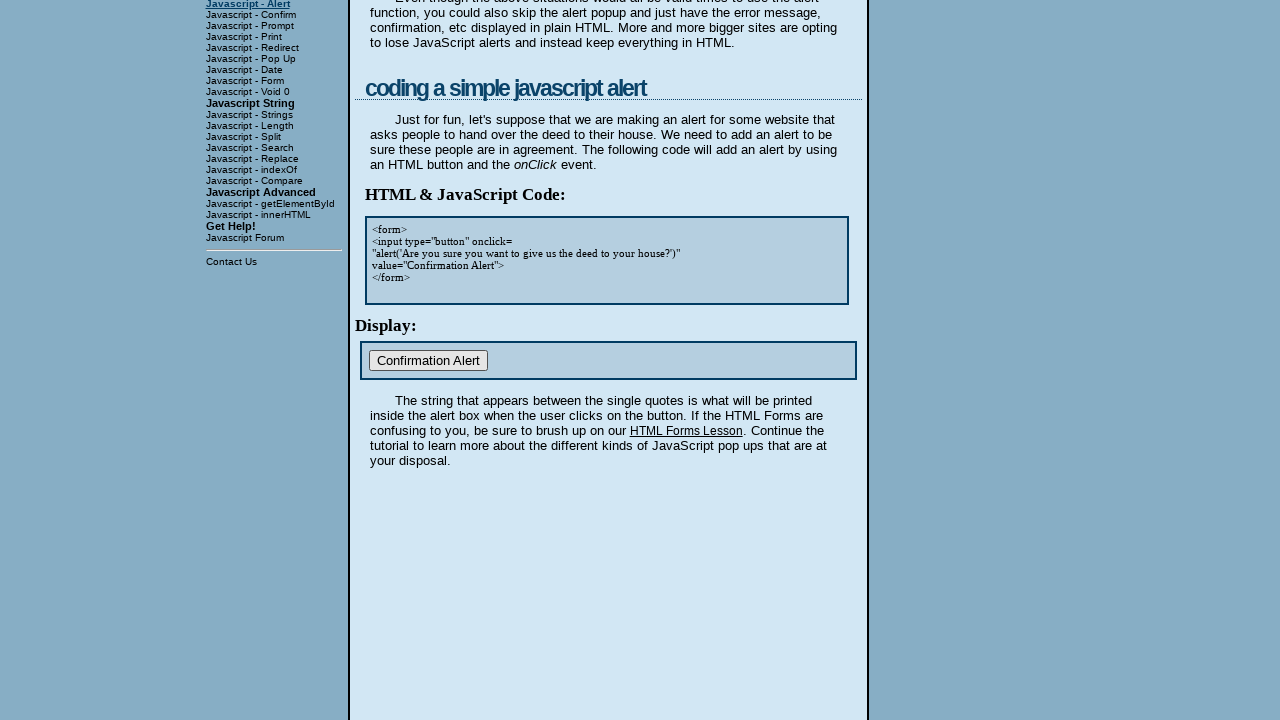

Set up dialog handler to accept confirmation popup
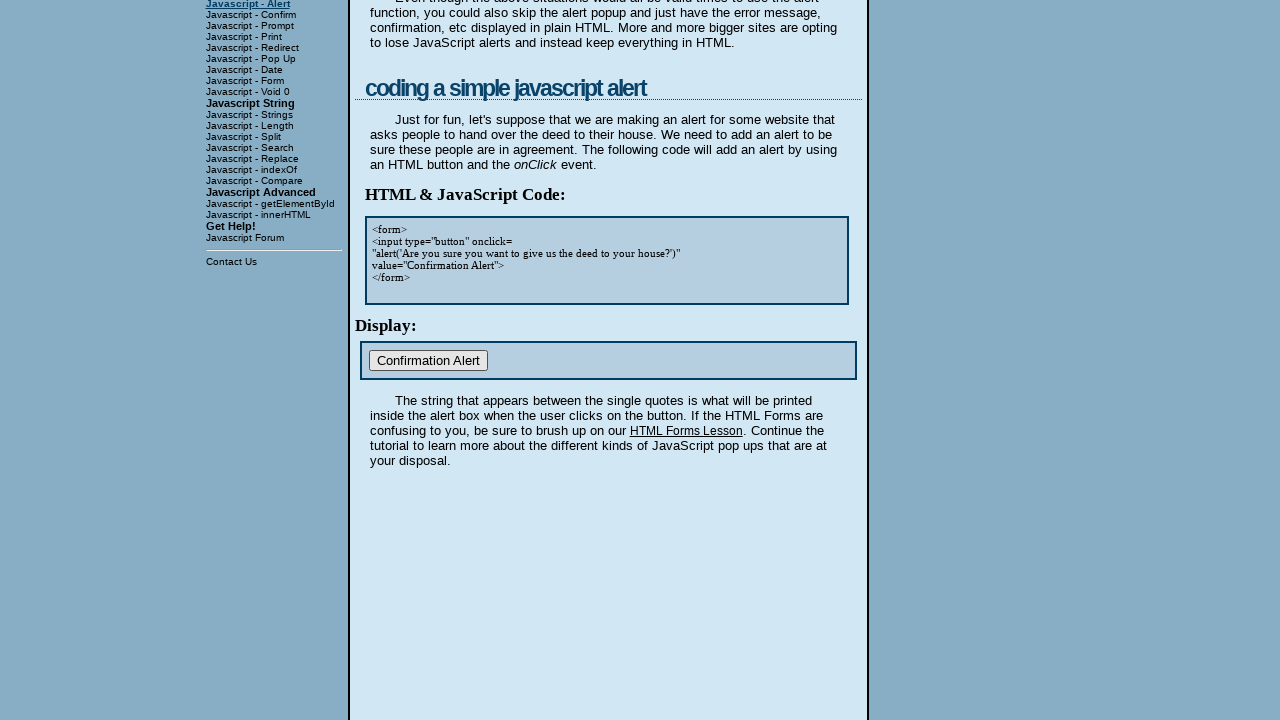

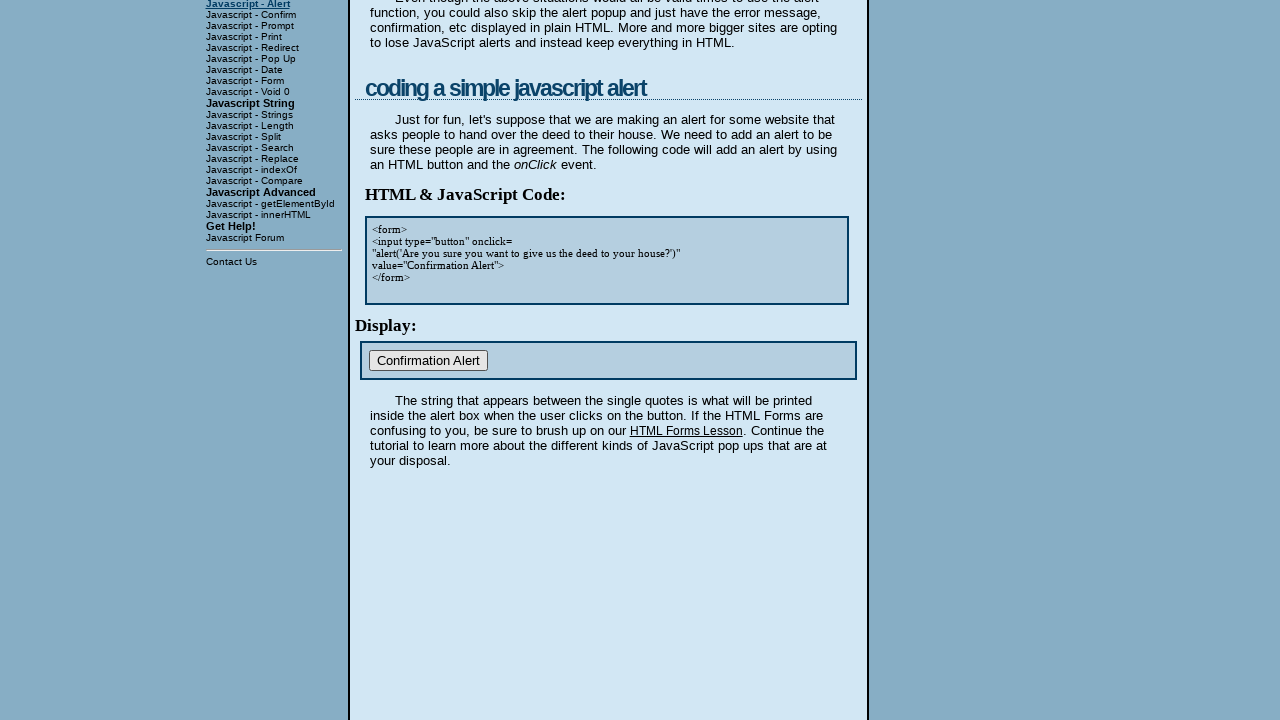